Tests key input functionality by typing text in an input field

Starting URL: https://the-internet.herokuapp.com/key_presses

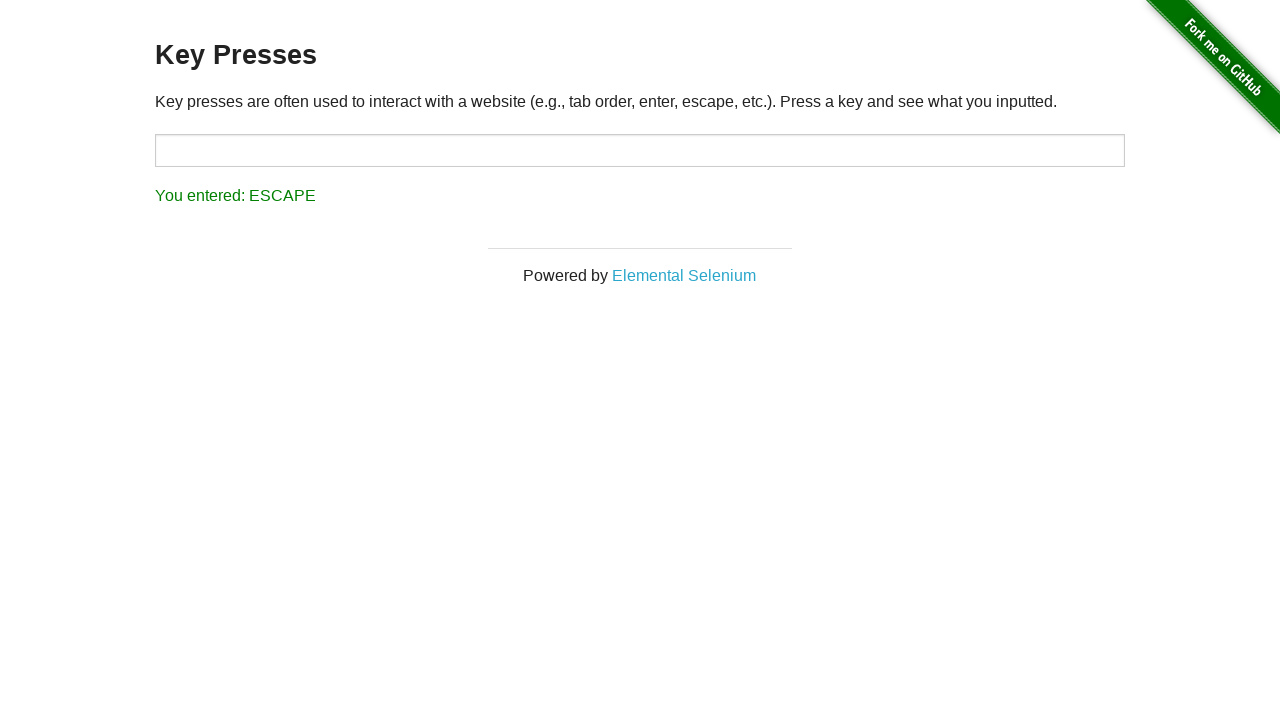

Typed 'Robert' into the input field on input
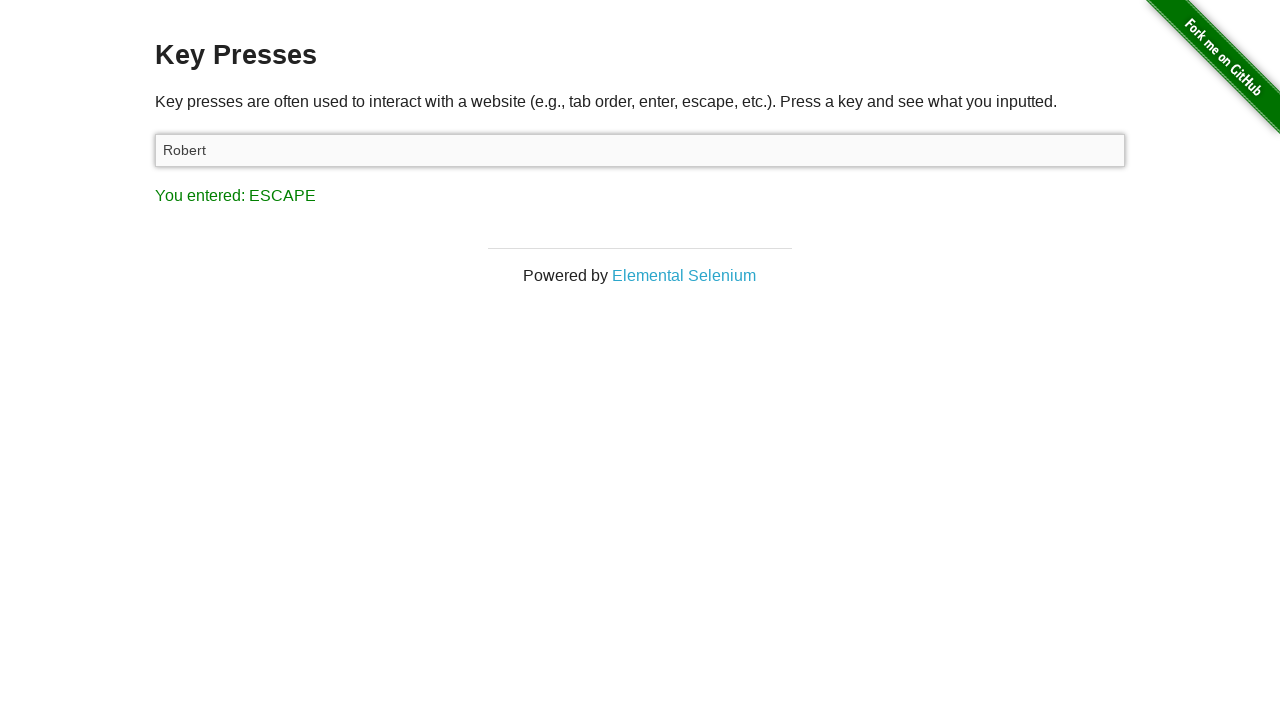

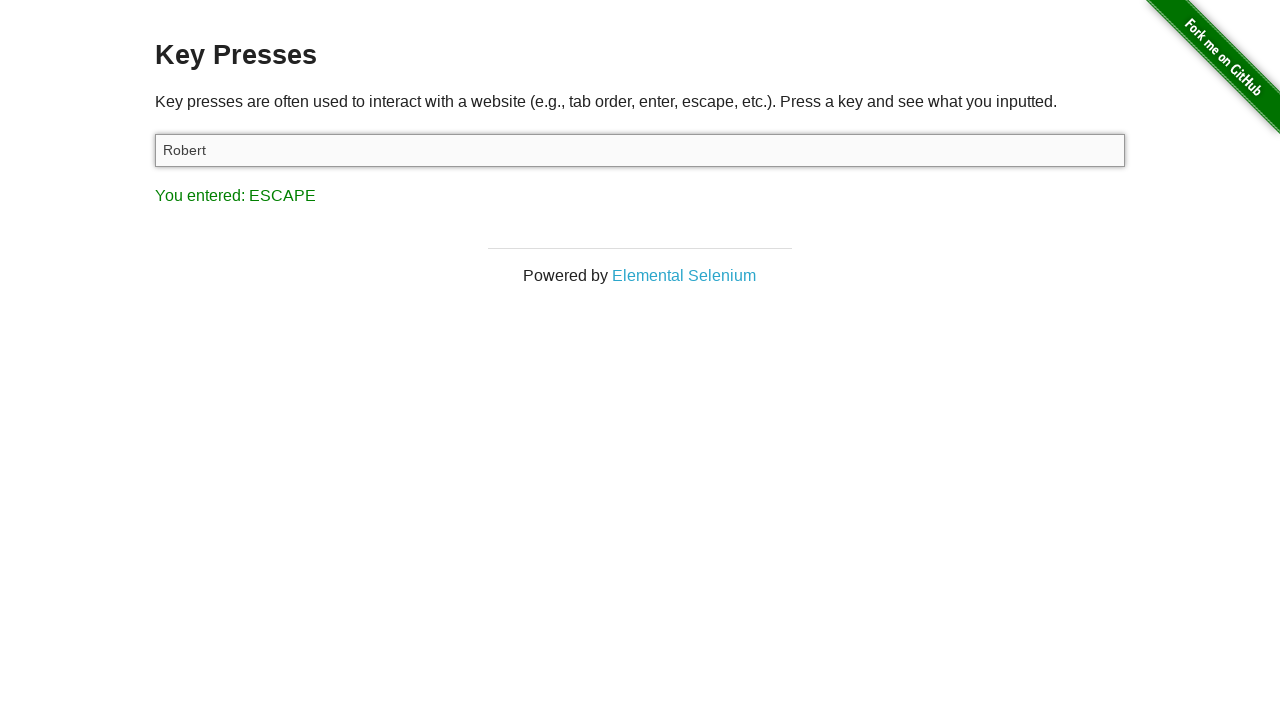